Navigates to OrangeHRM application and validates that the correct page title is displayed

Starting URL: https://opensource-demo.orangehrmlive.com/

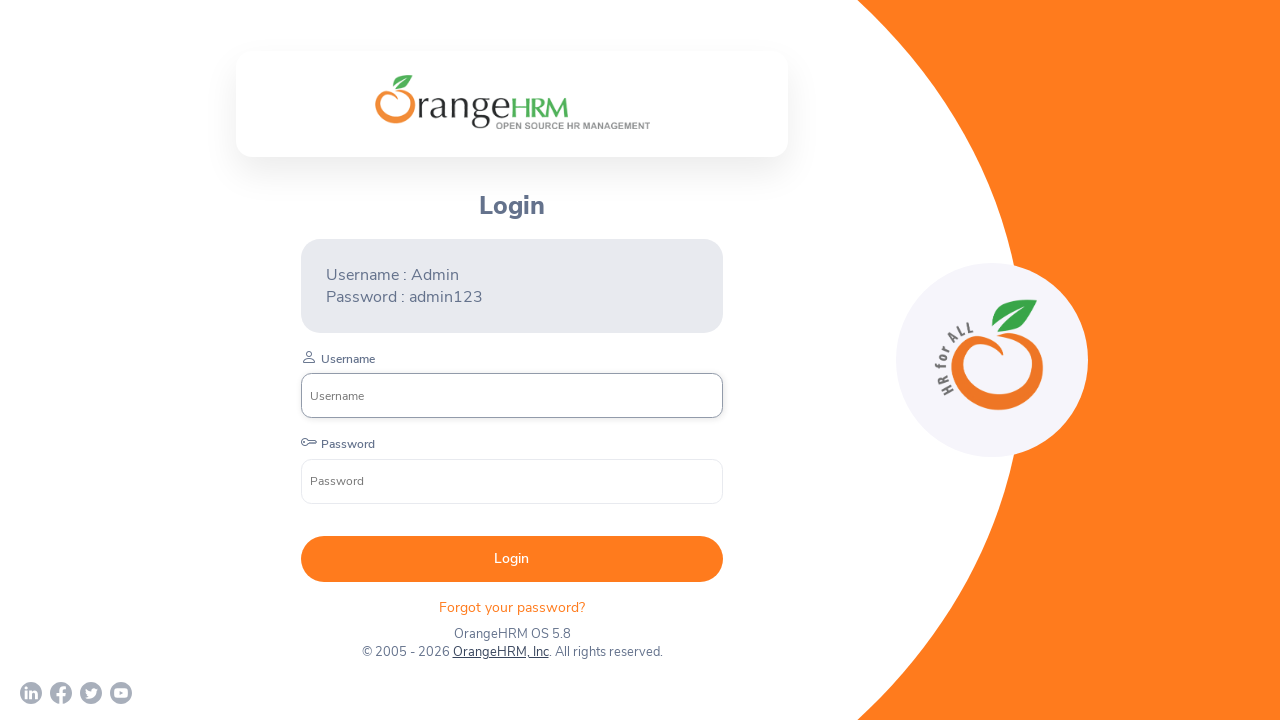

Waited for page to reach domcontentloaded state
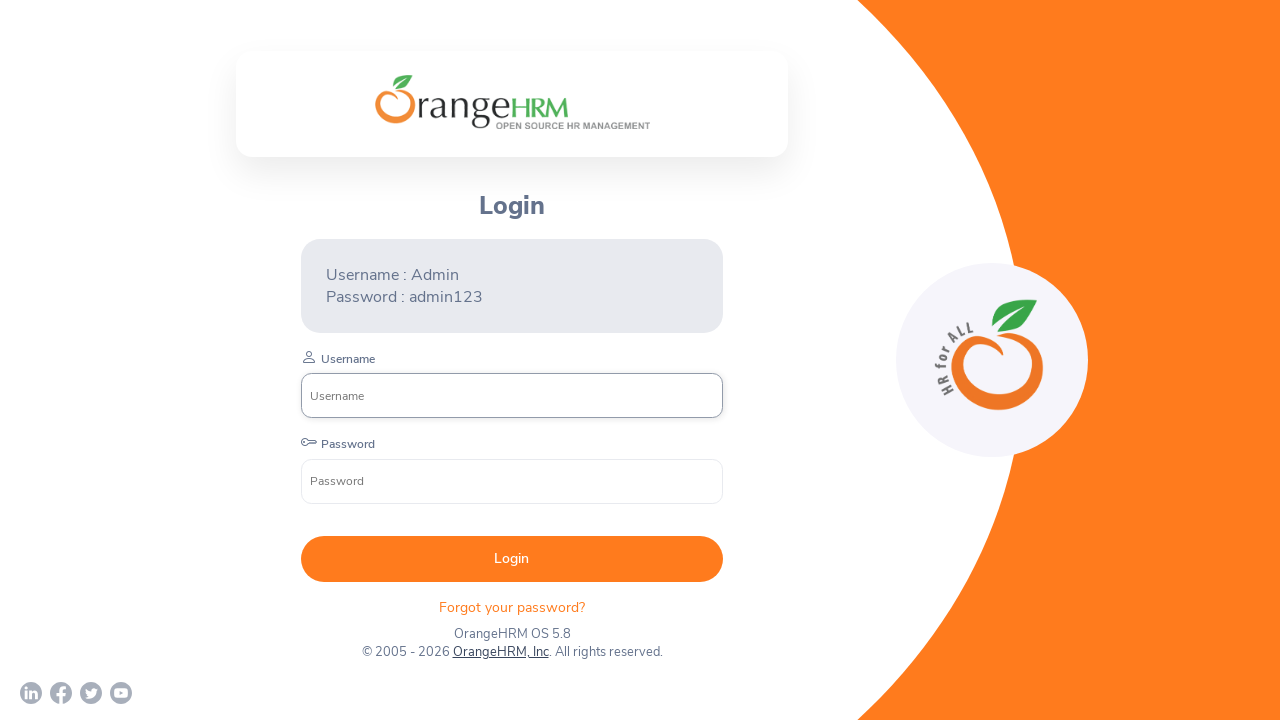

Verified that page title contains 'OrangeHRM'
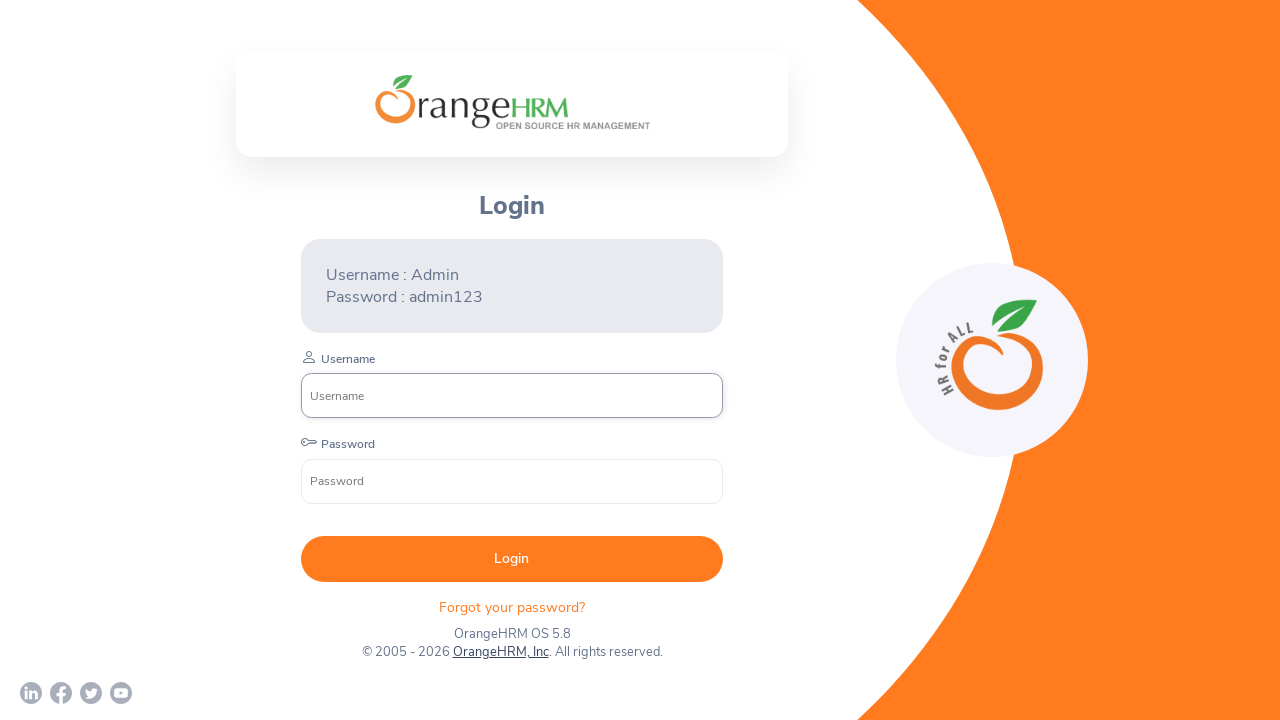

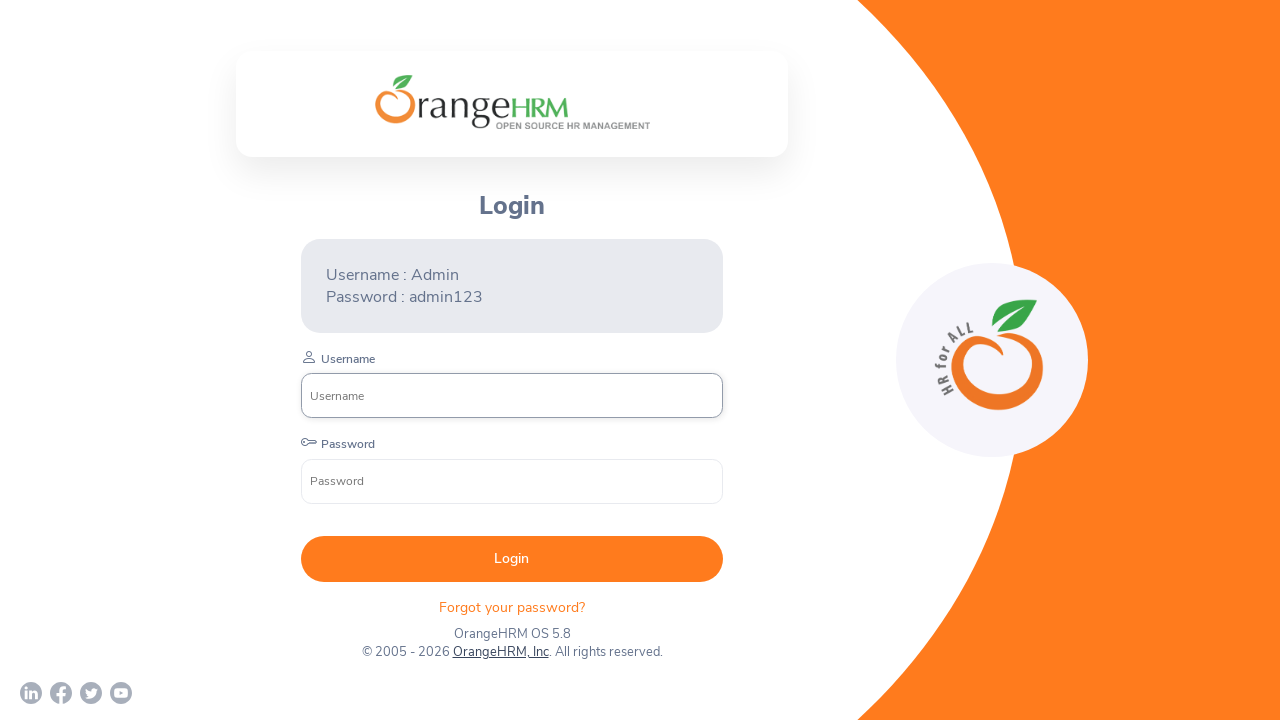